Opens multiple navigation links in new tabs from the Selenium website by right-clicking each link and then switches to one of the opened tabs

Starting URL: https://www.selenium.dev/

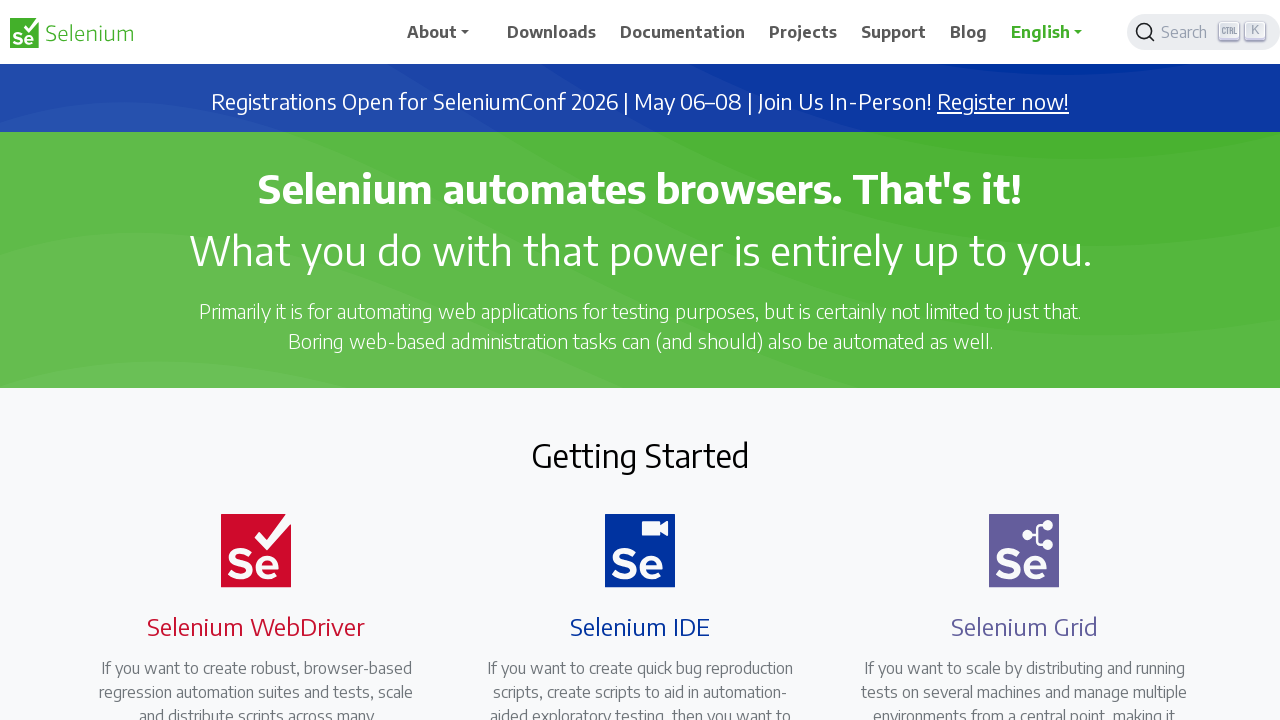

Found all navigation links on Selenium website
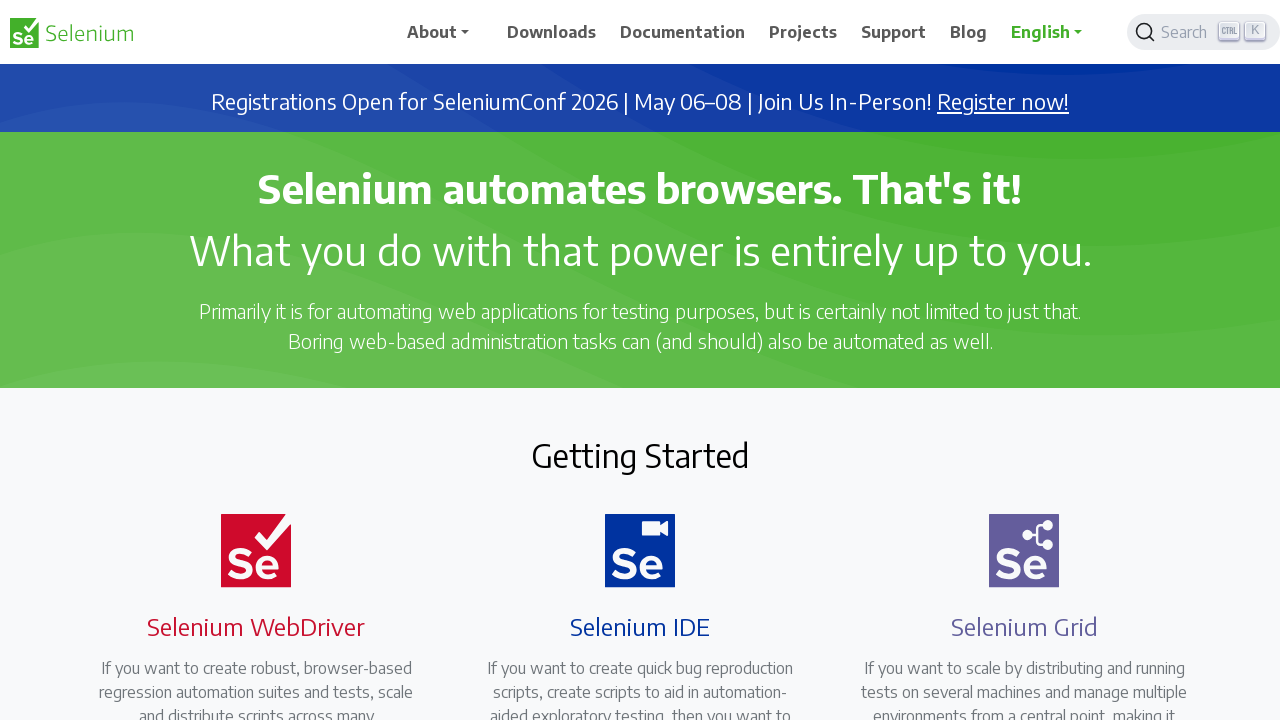

Right-clicked on a navigation link to open context menu
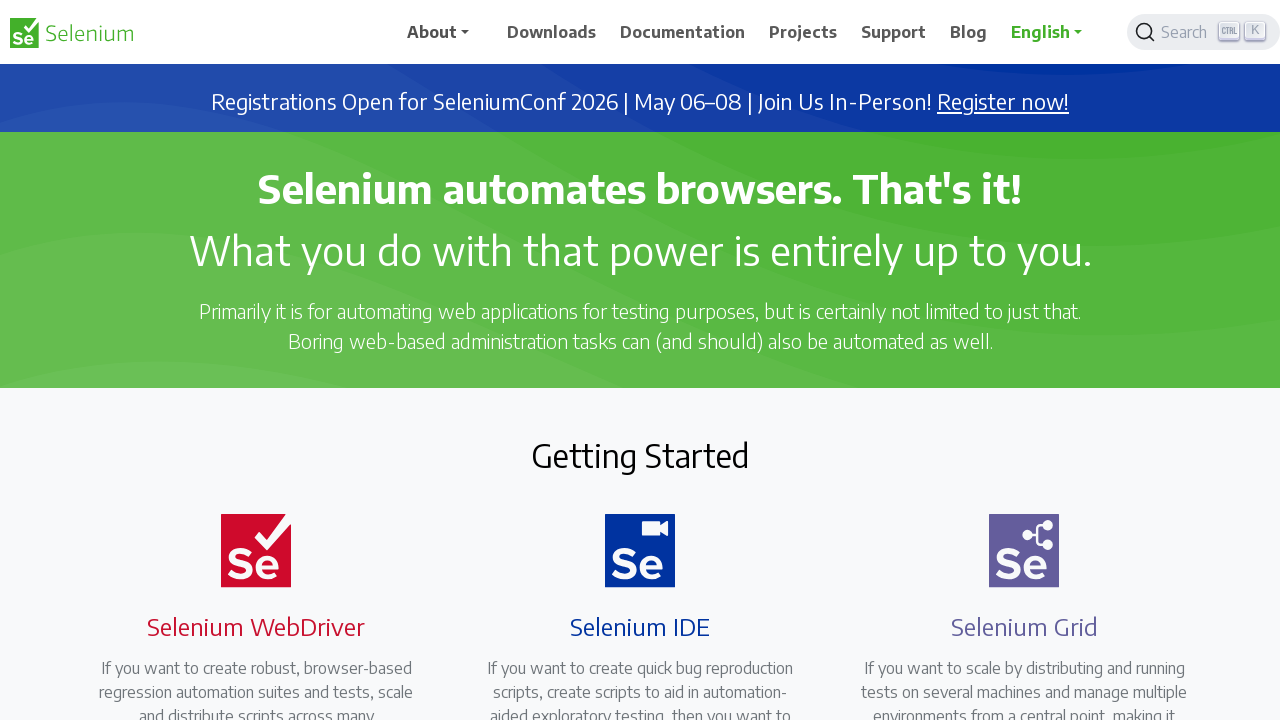

Pressed 'T' key to open link in new tab
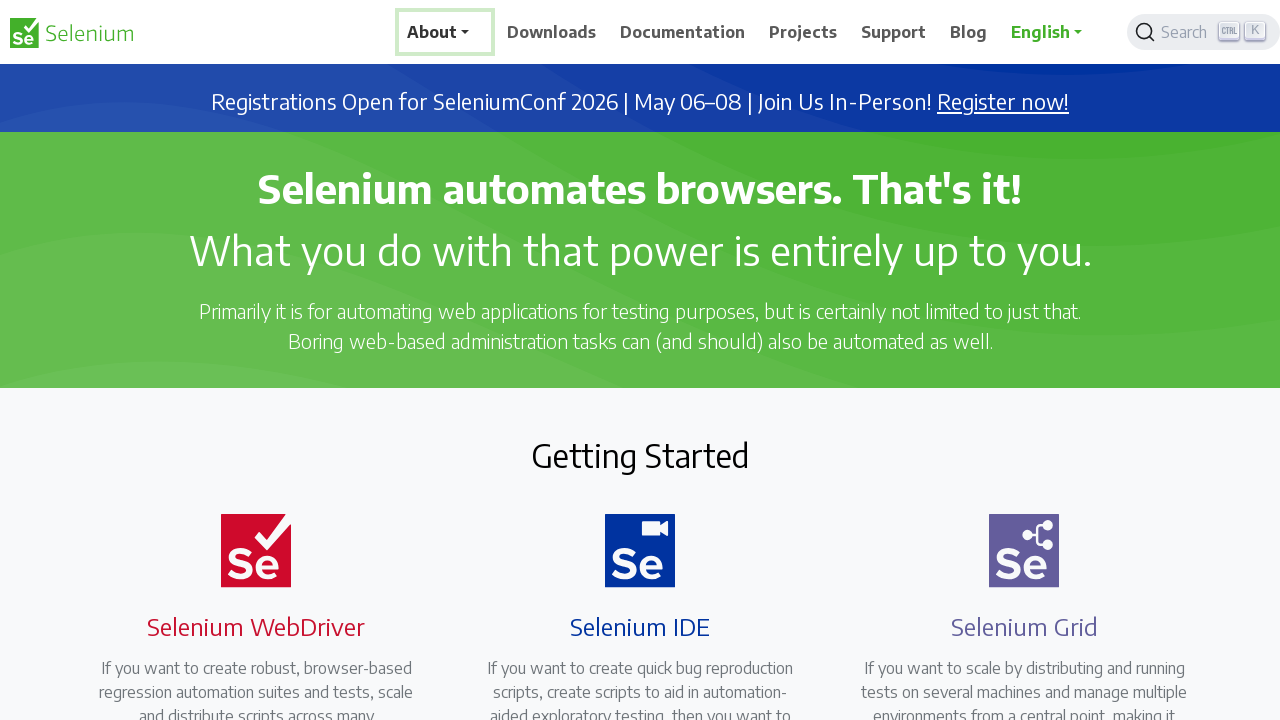

Waited 500ms for new tab to open
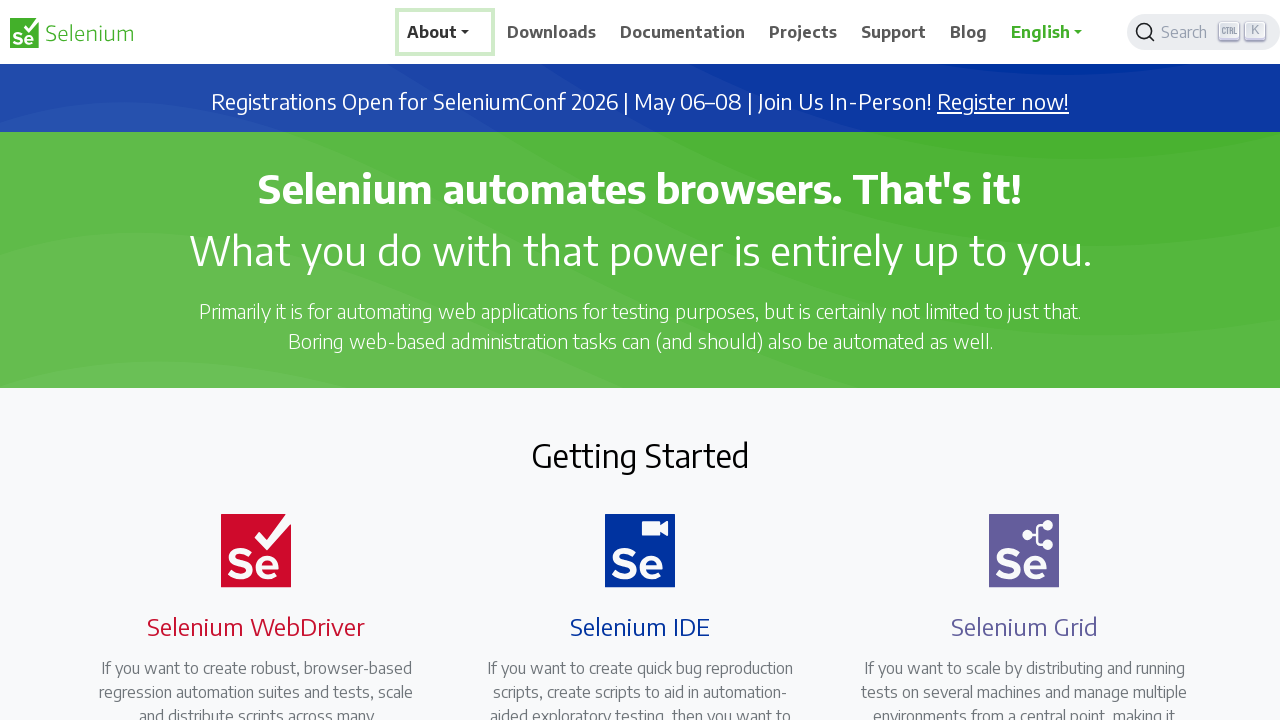

Right-clicked on a navigation link to open context menu
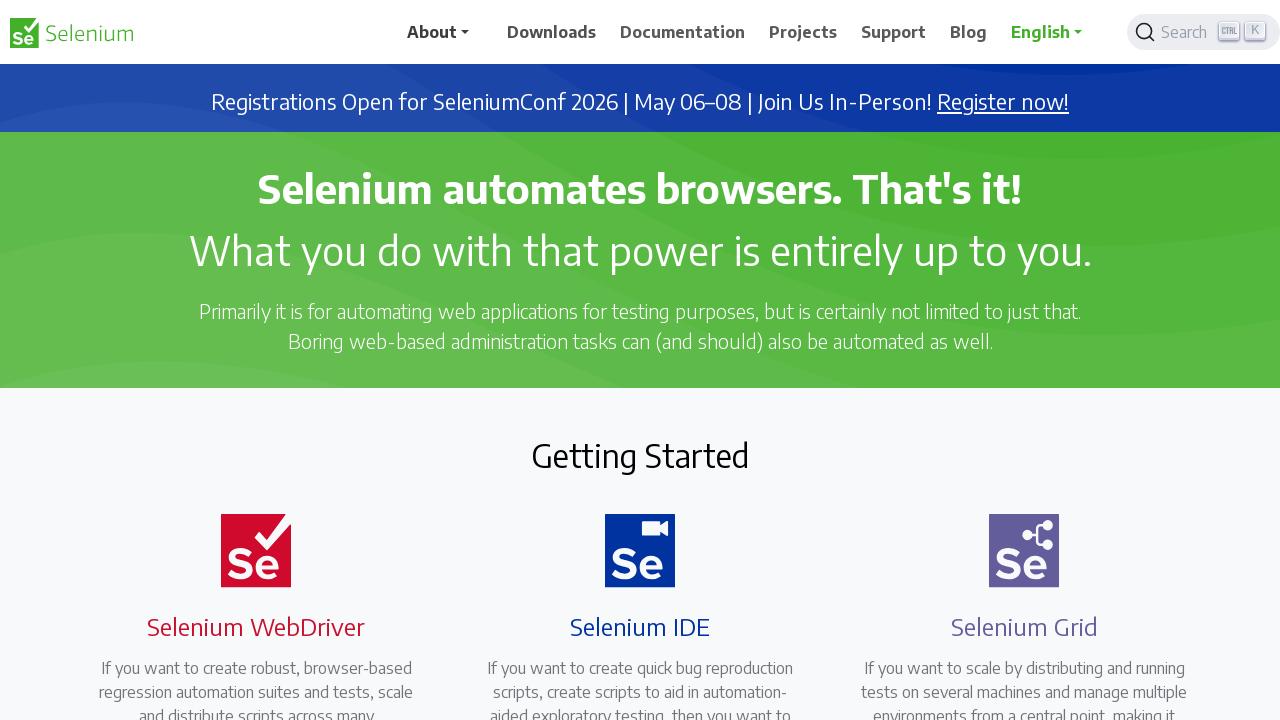

Pressed 'T' key to open link in new tab
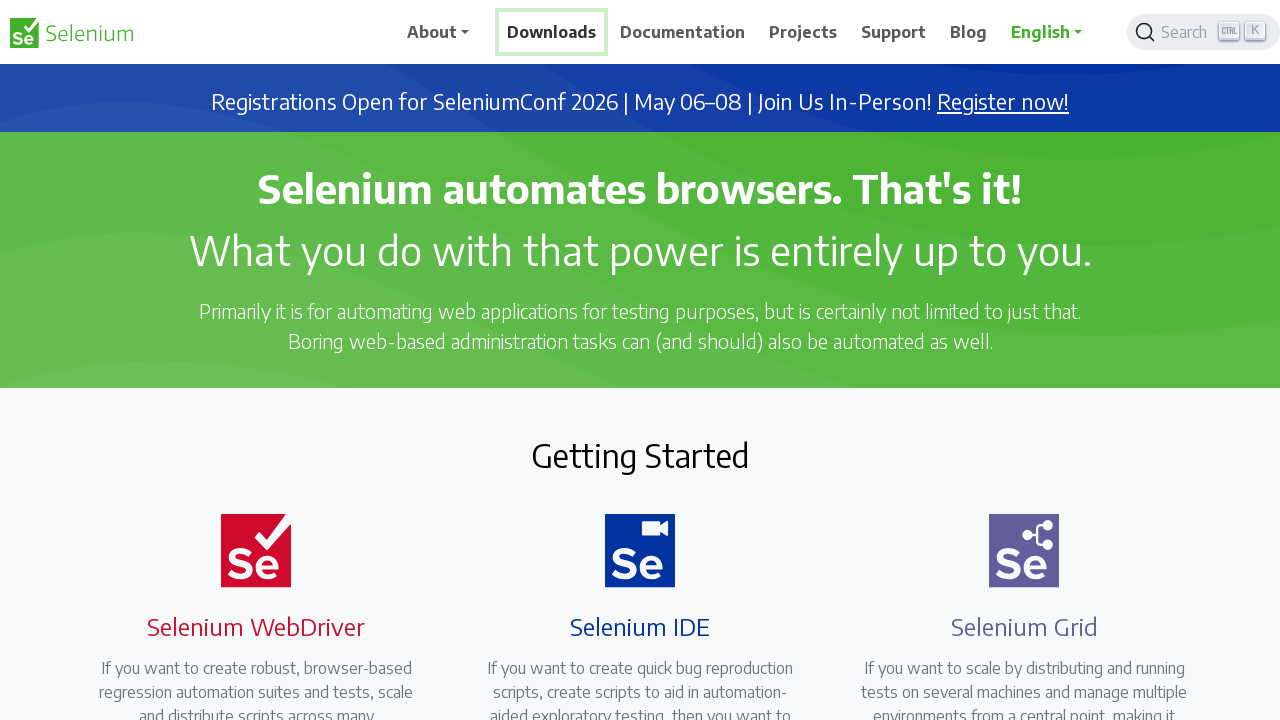

Waited 500ms for new tab to open
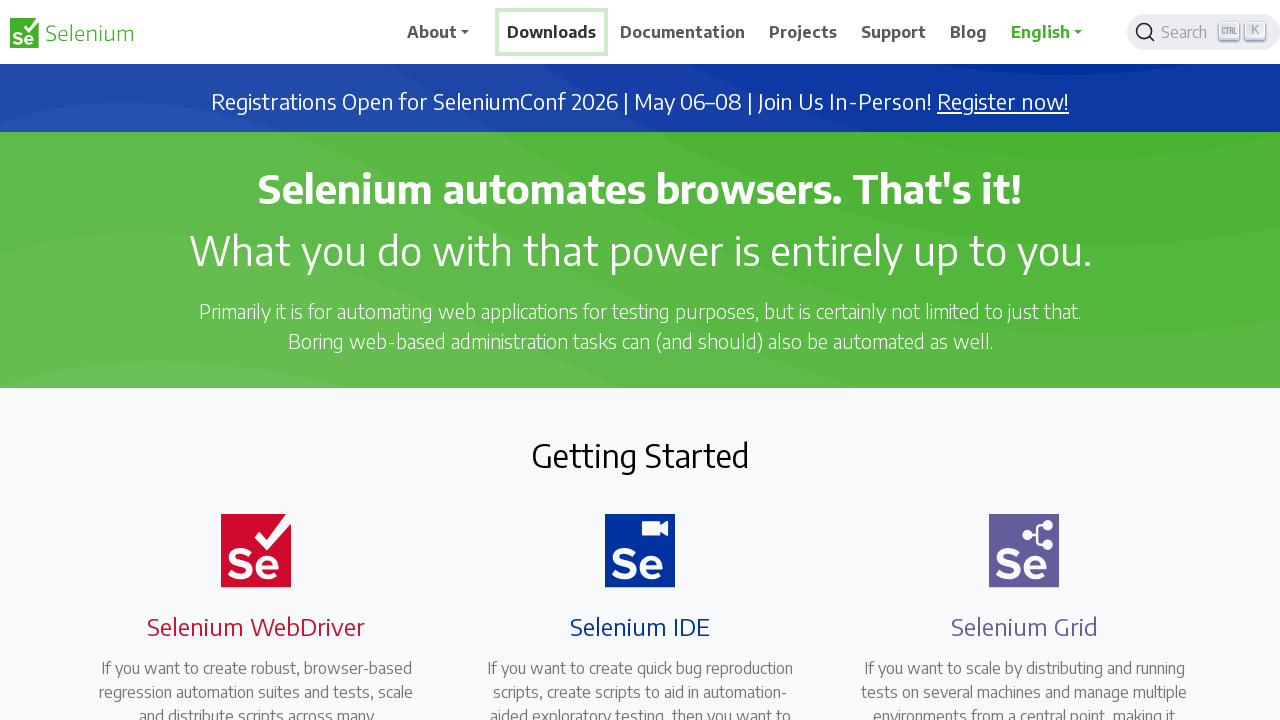

Right-clicked on a navigation link to open context menu
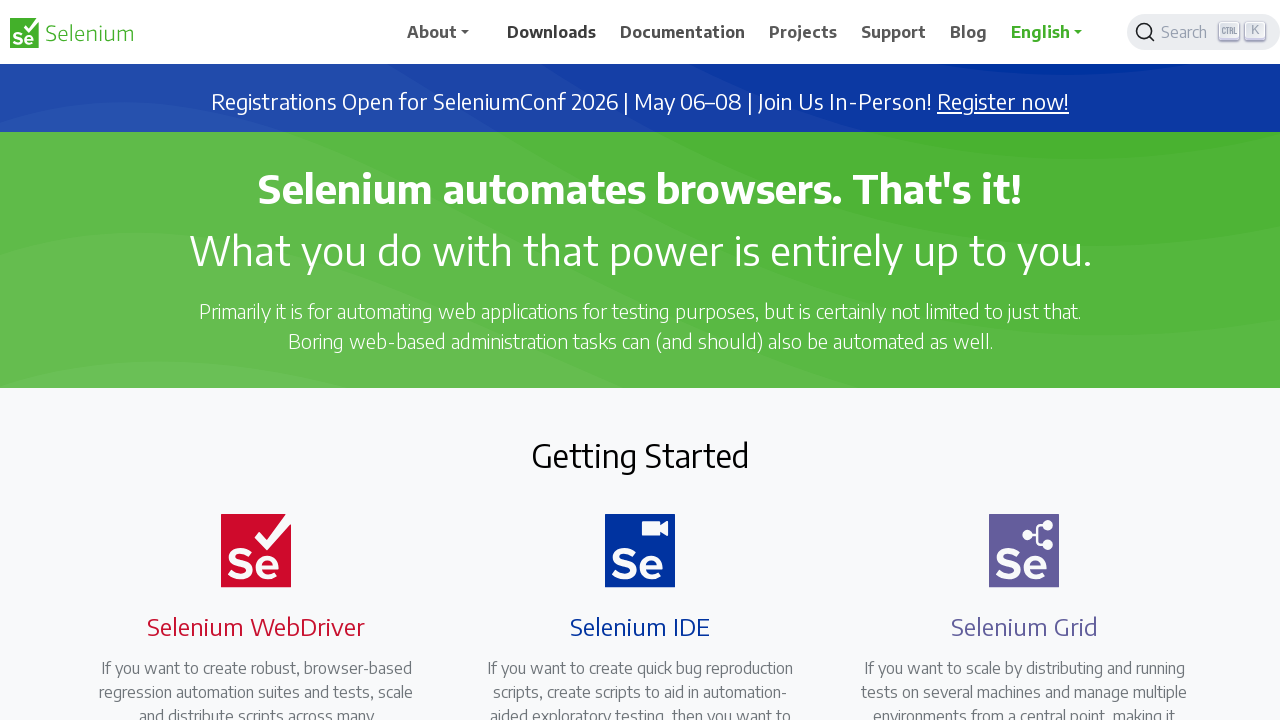

Pressed 'T' key to open link in new tab
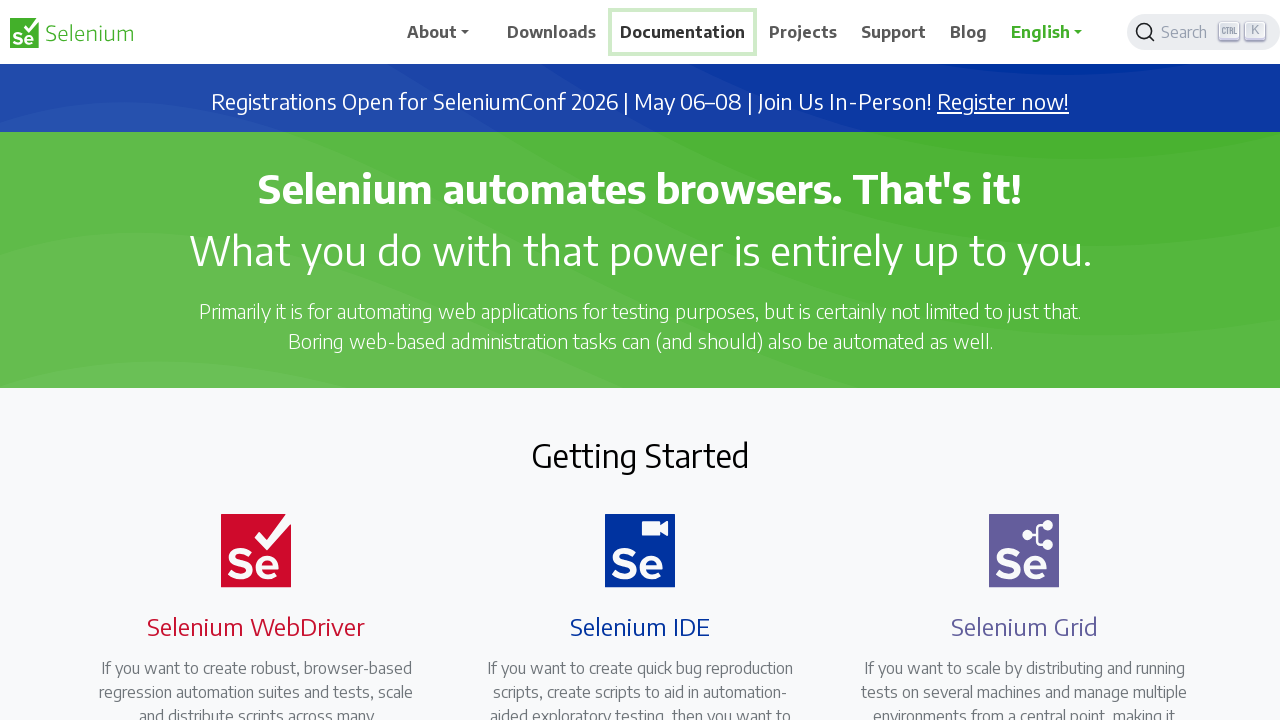

Waited 500ms for new tab to open
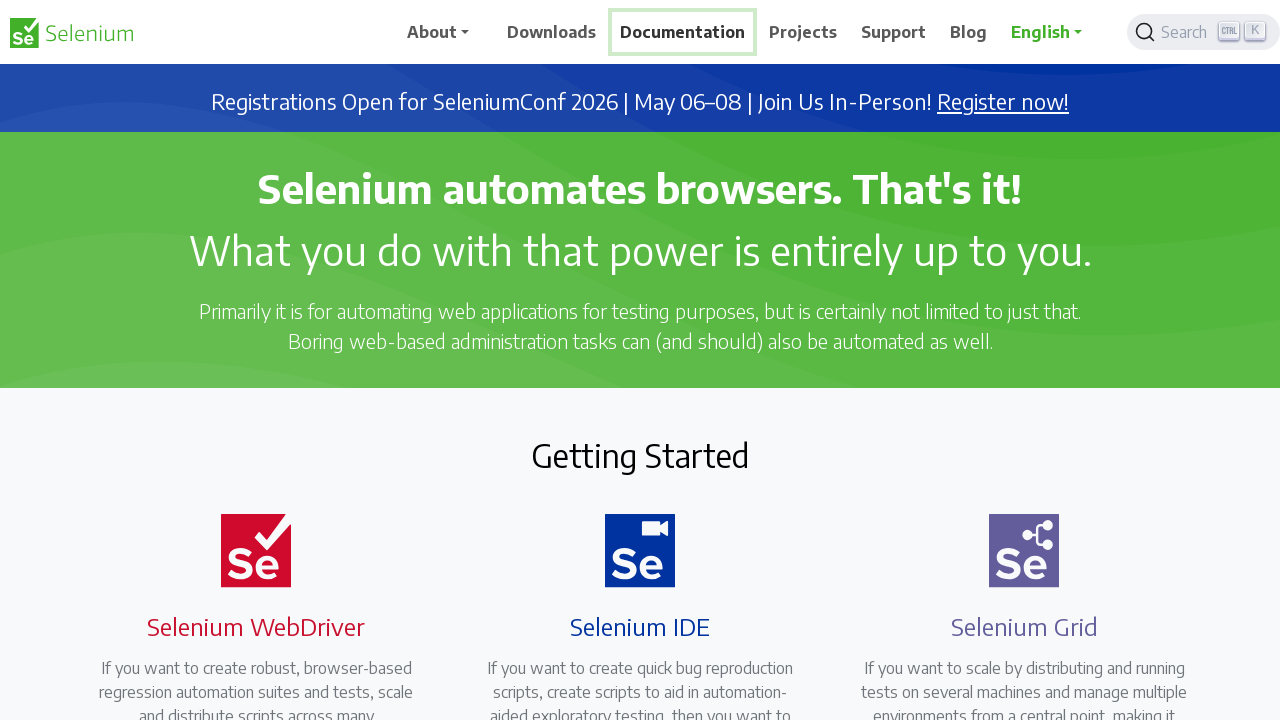

Right-clicked on a navigation link to open context menu
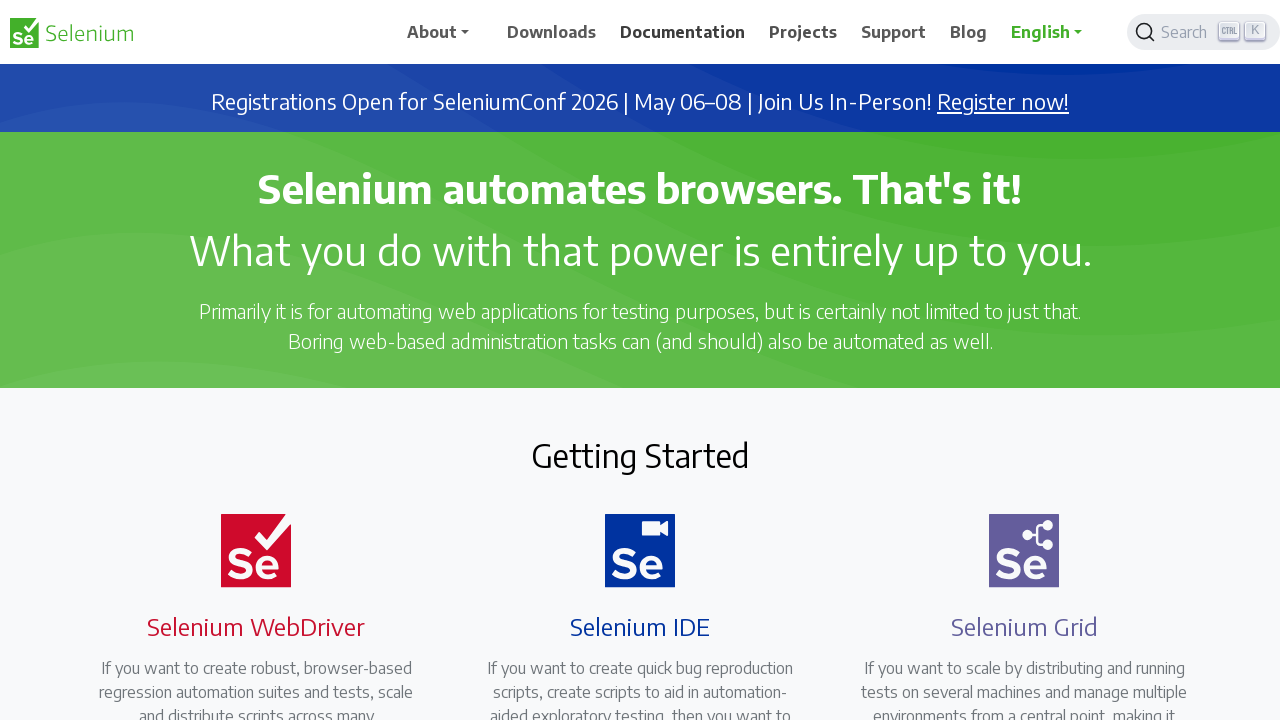

Pressed 'T' key to open link in new tab
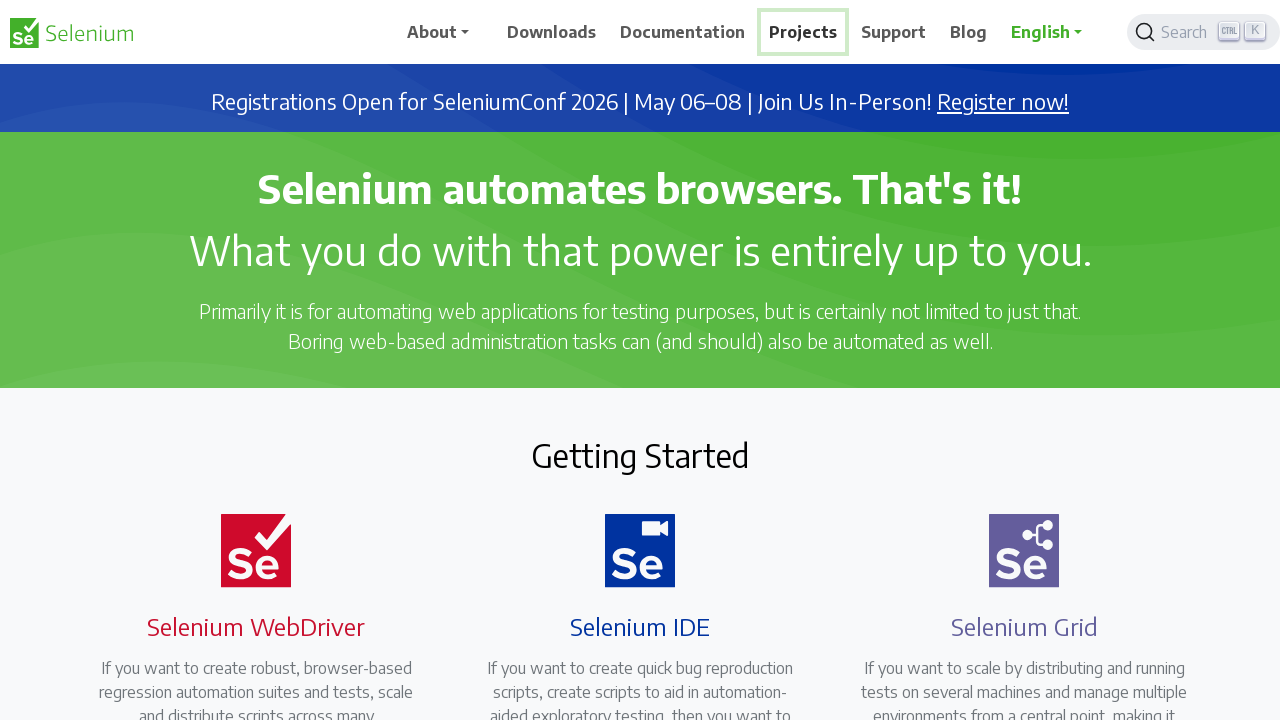

Waited 500ms for new tab to open
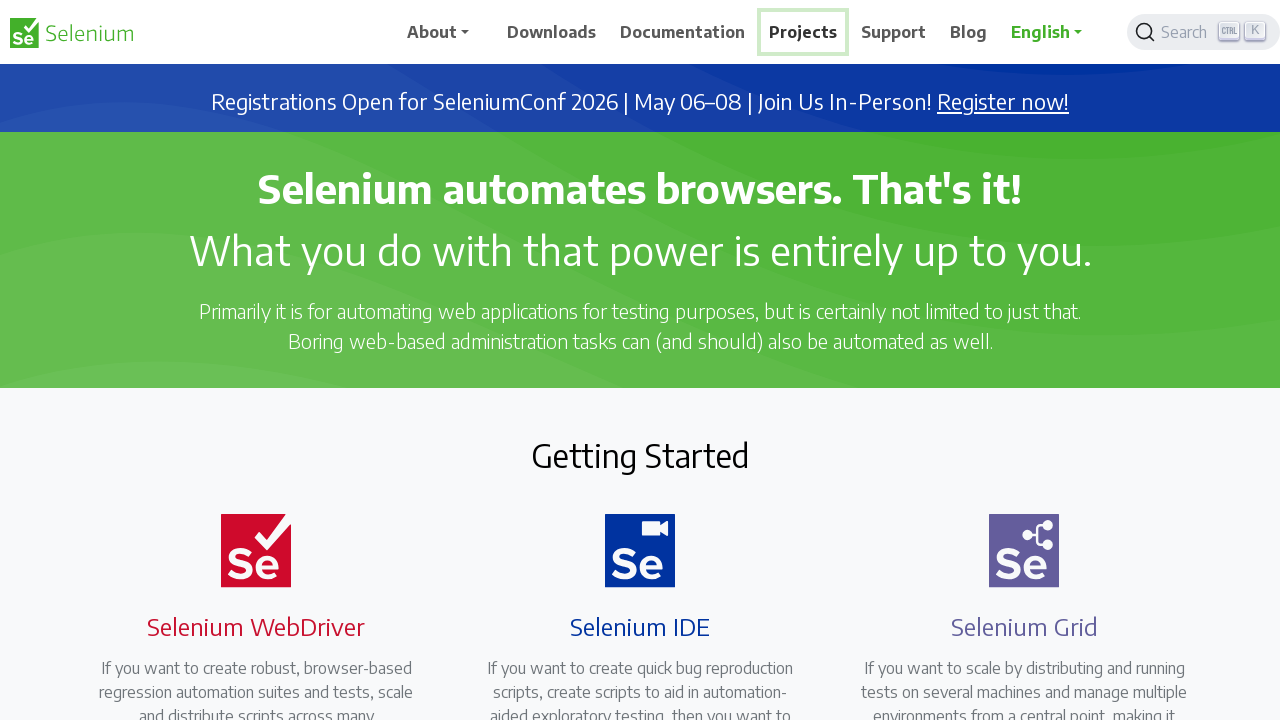

Right-clicked on a navigation link to open context menu
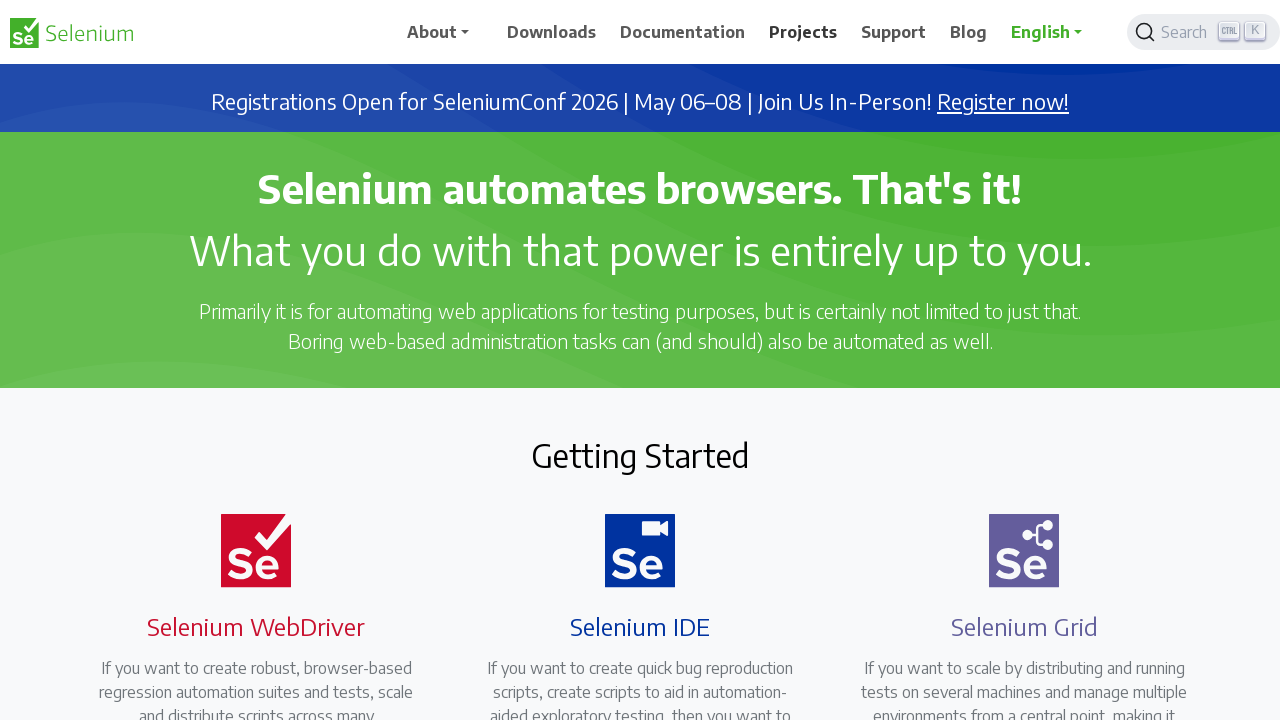

Pressed 'T' key to open link in new tab
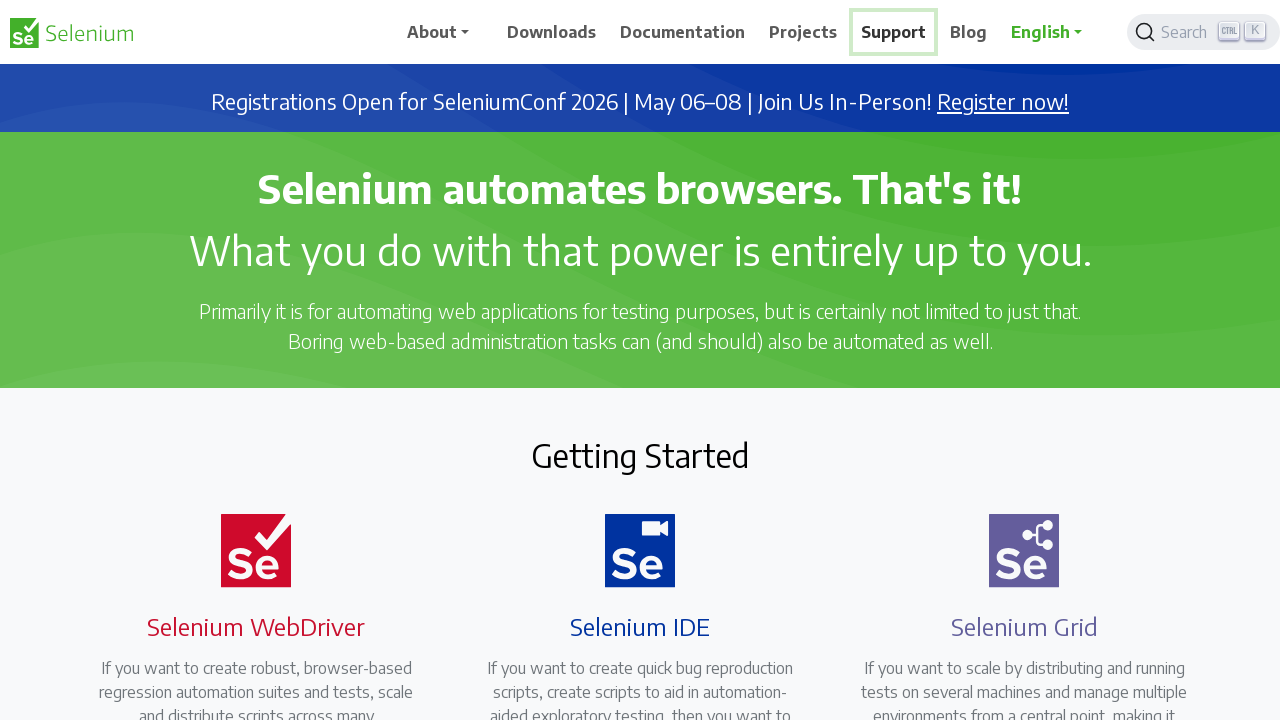

Waited 500ms for new tab to open
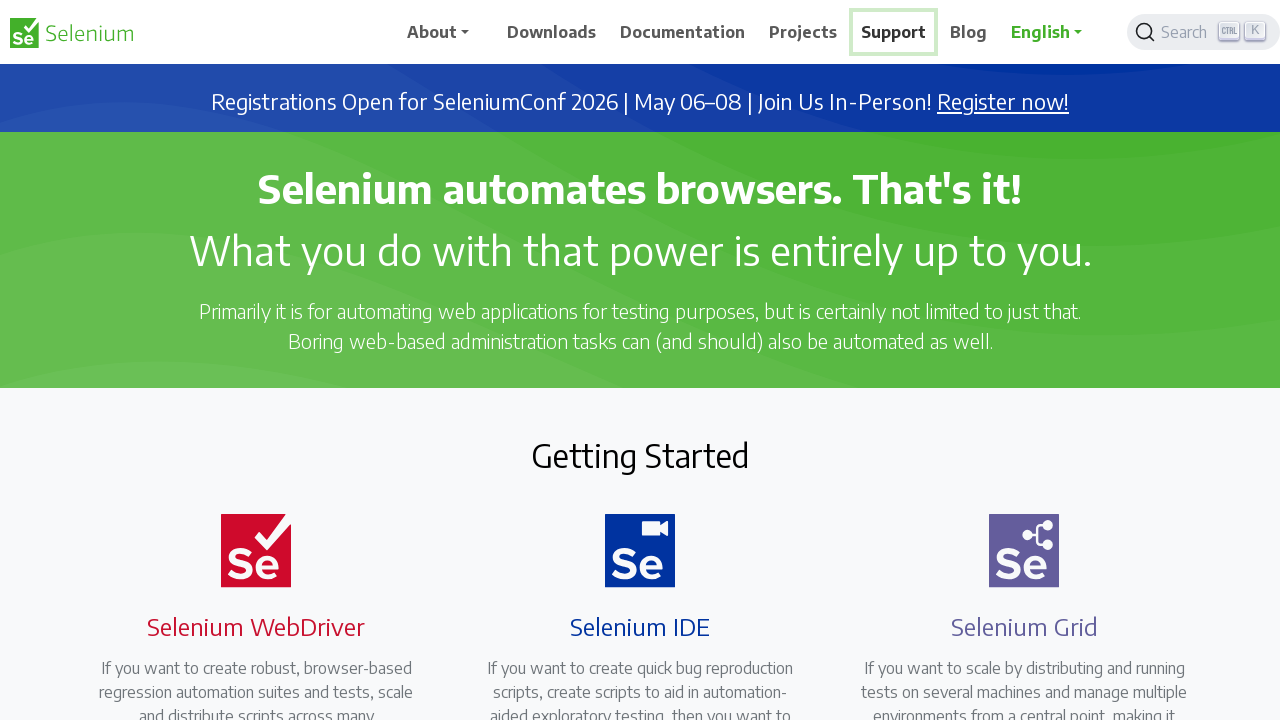

Right-clicked on a navigation link to open context menu
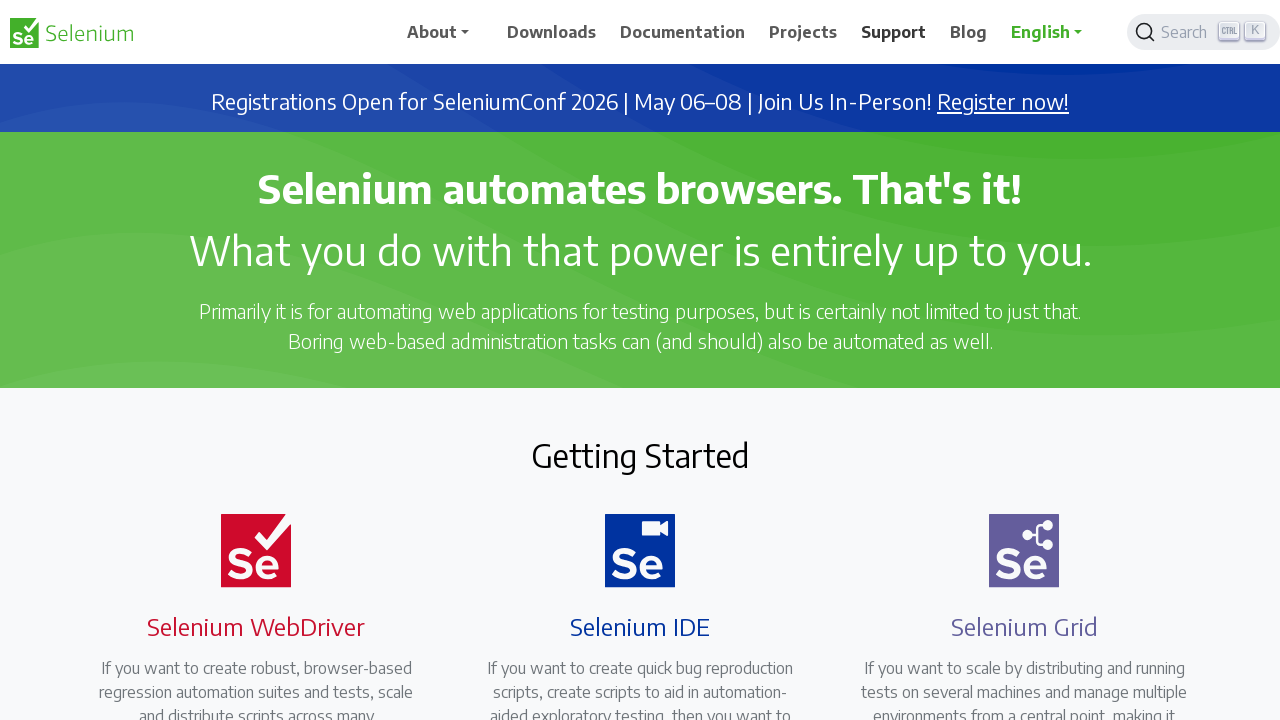

Pressed 'T' key to open link in new tab
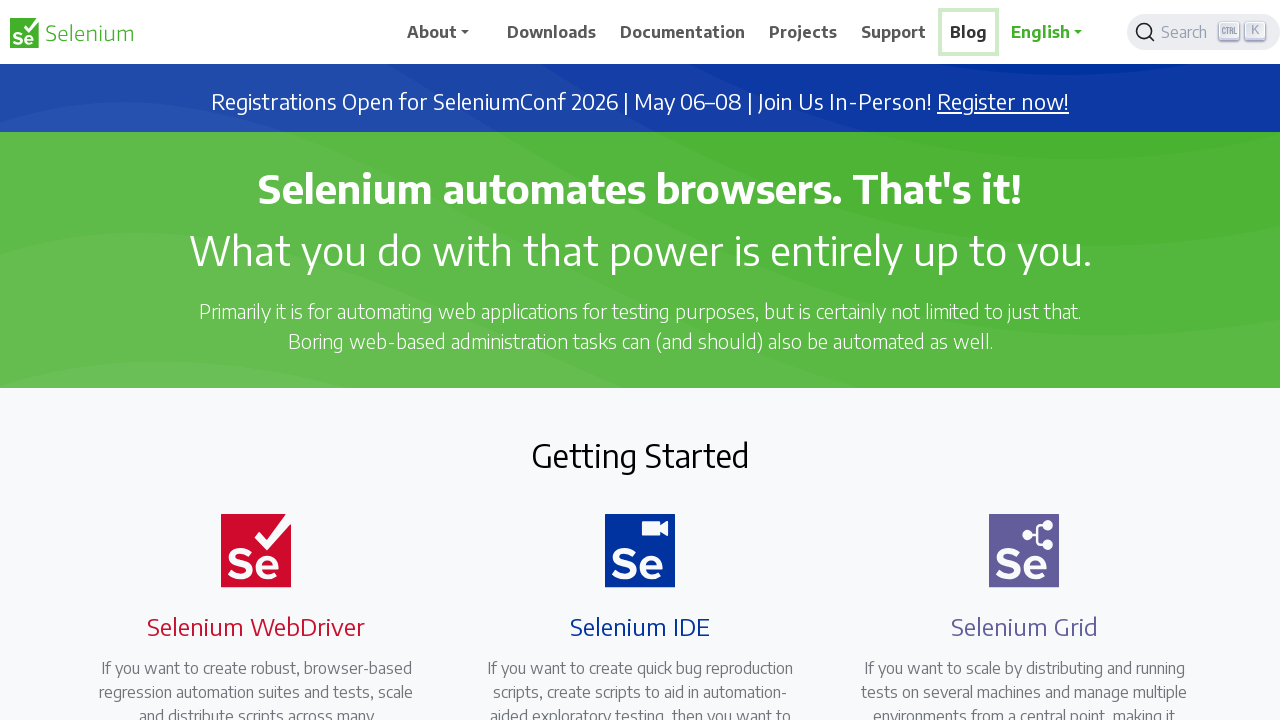

Waited 500ms for new tab to open
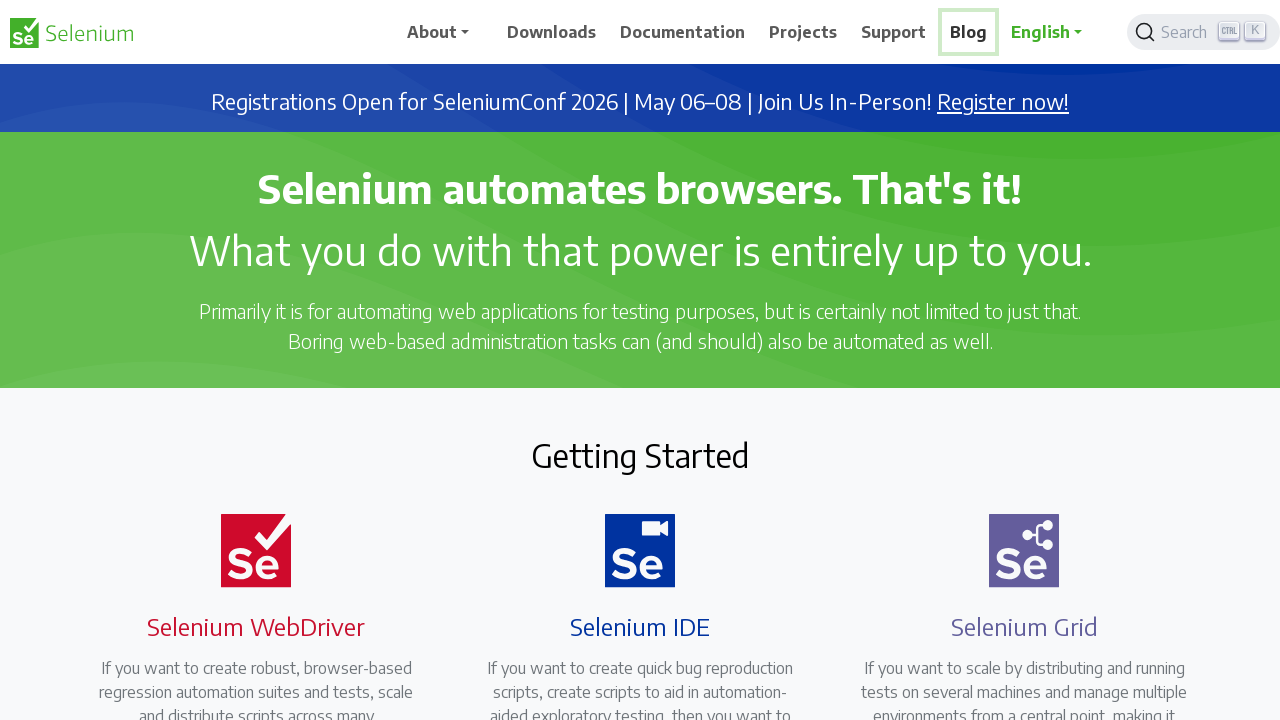

Right-clicked on a navigation link to open context menu
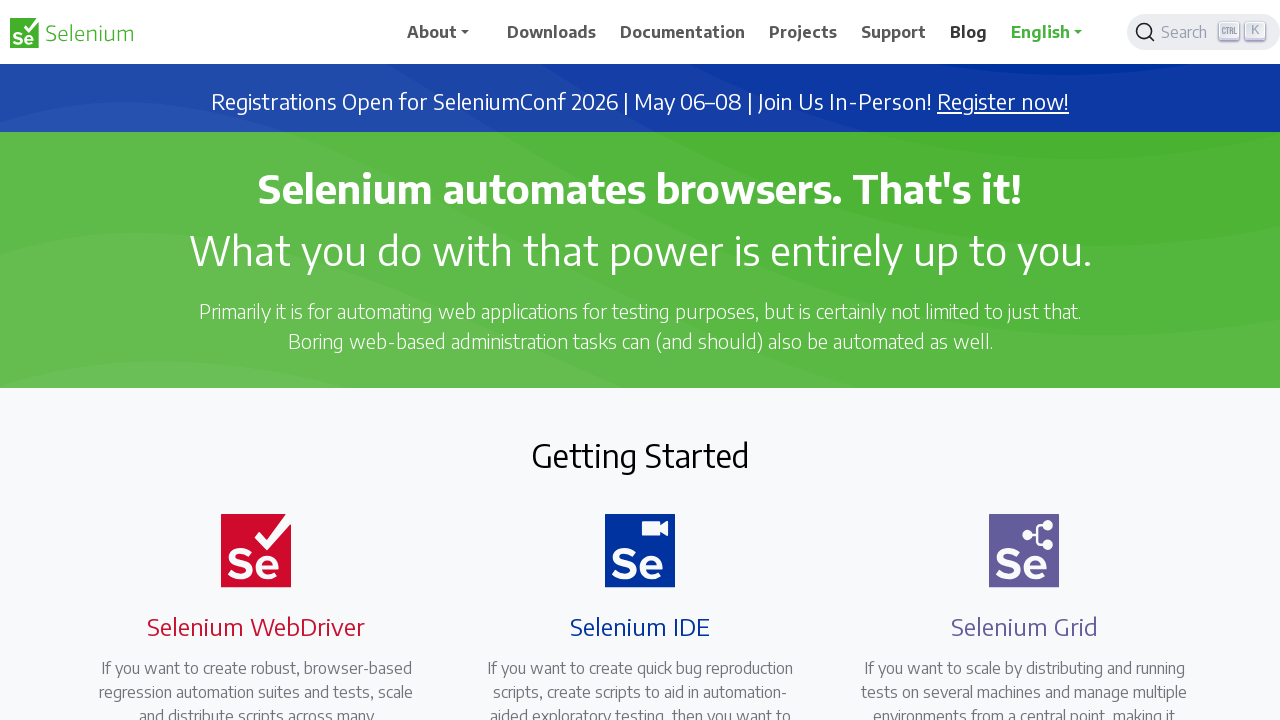

Pressed 'T' key to open link in new tab
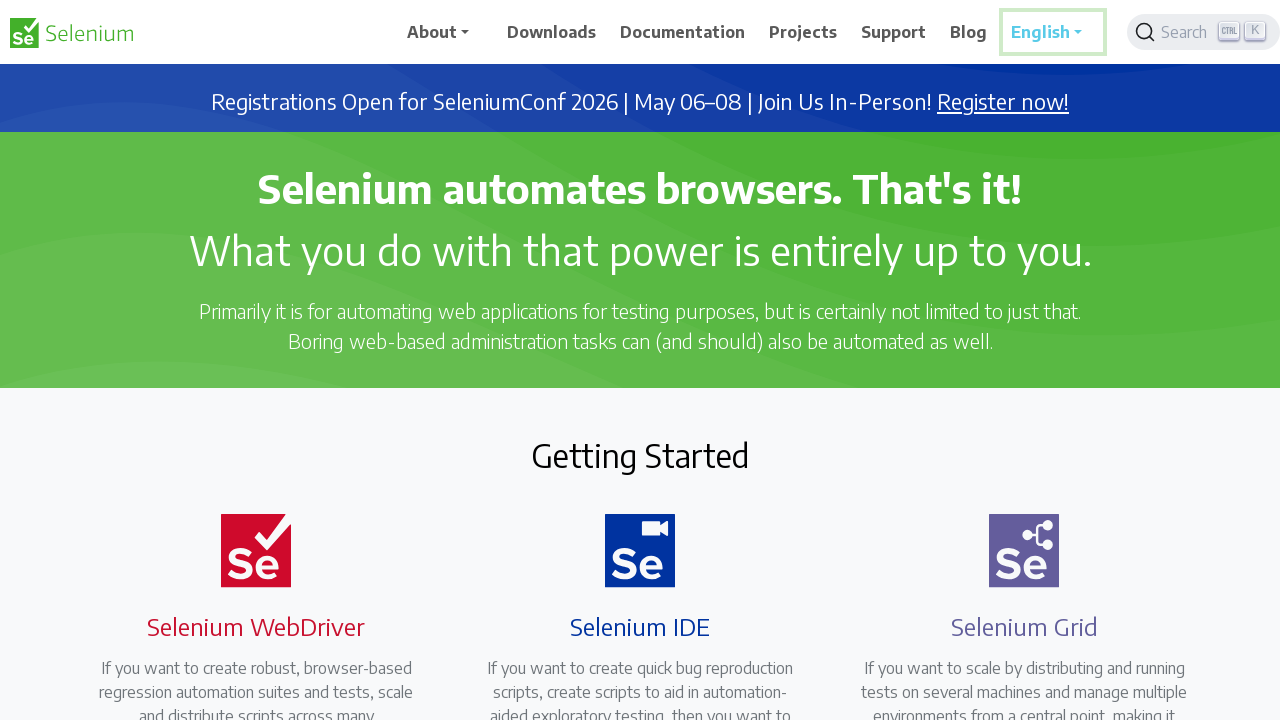

Waited 500ms for new tab to open
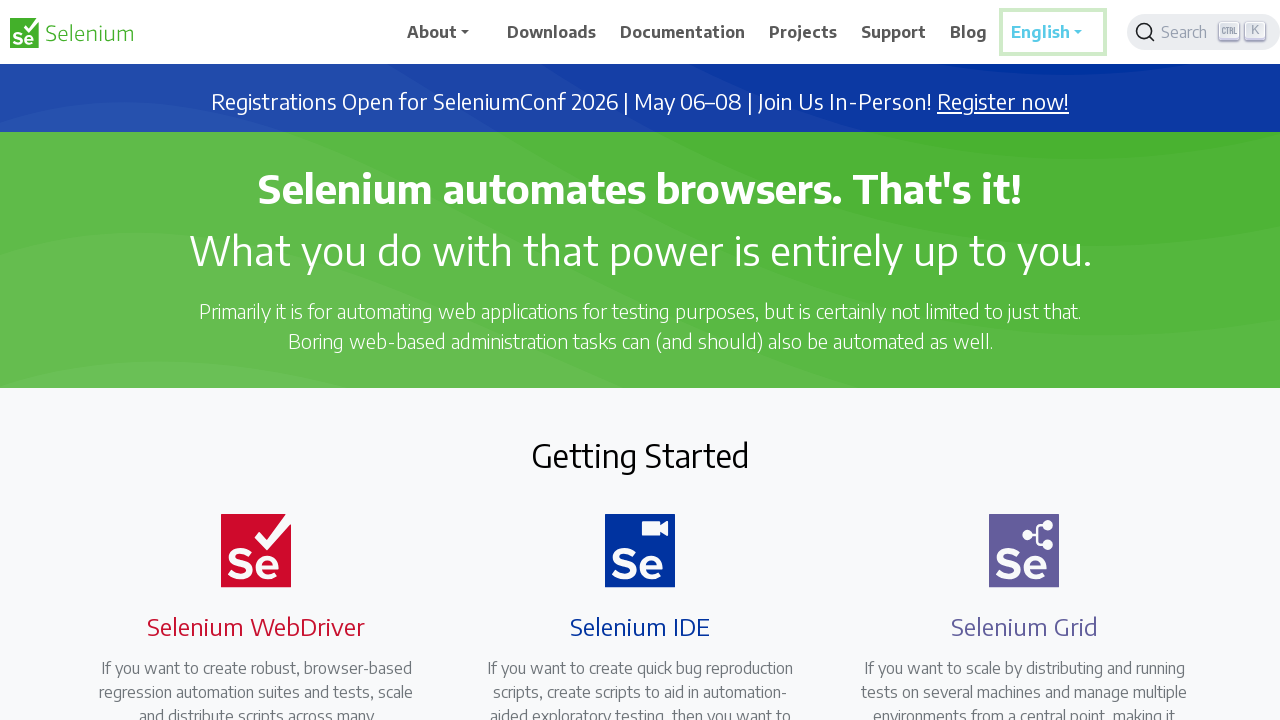

Retrieved all open tabs - total count: 1
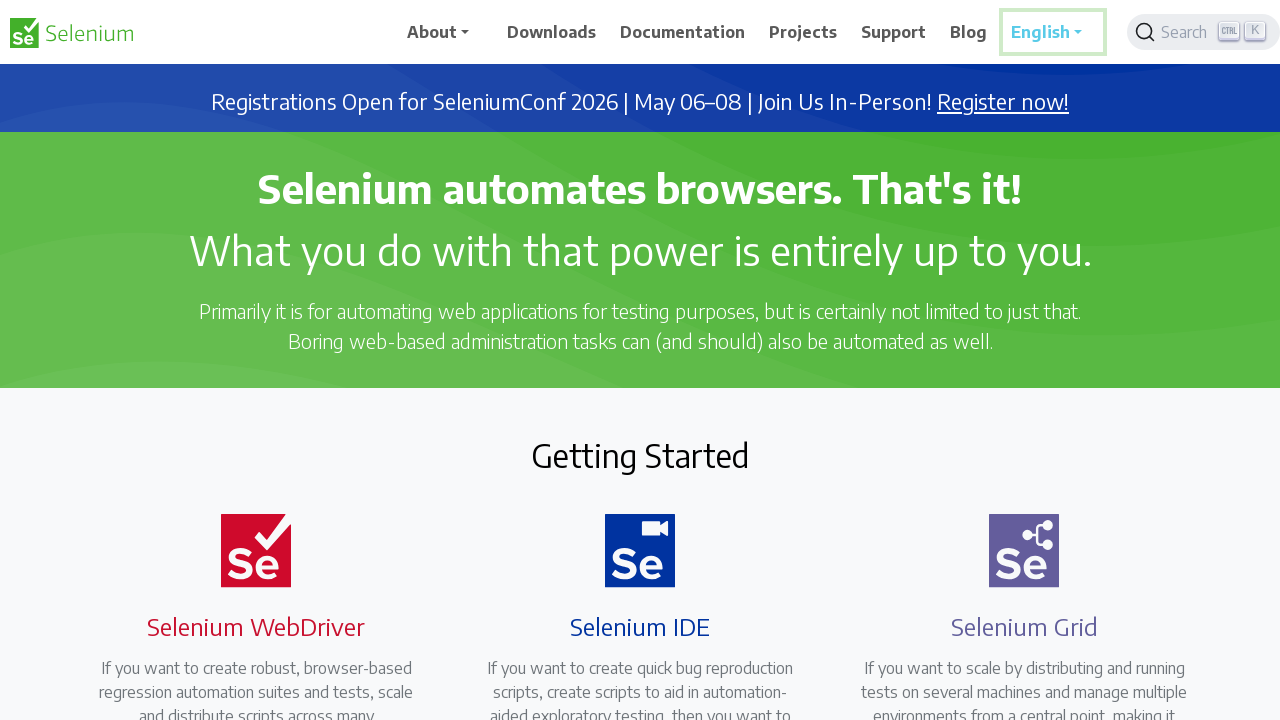

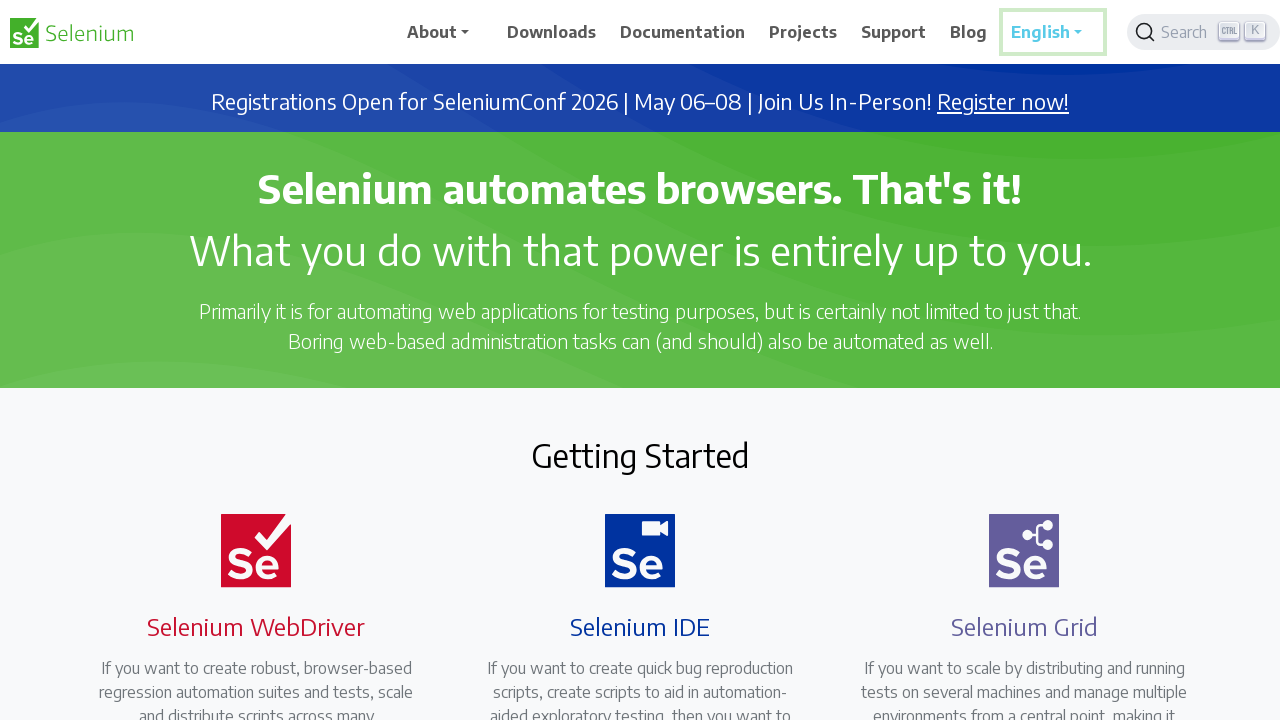